Navigates to the Eclipse M2E (Maven Integration for Eclipse) page and maximizes the browser window to verify the page loads correctly.

Starting URL: https://www.eclipse.org/m2e/

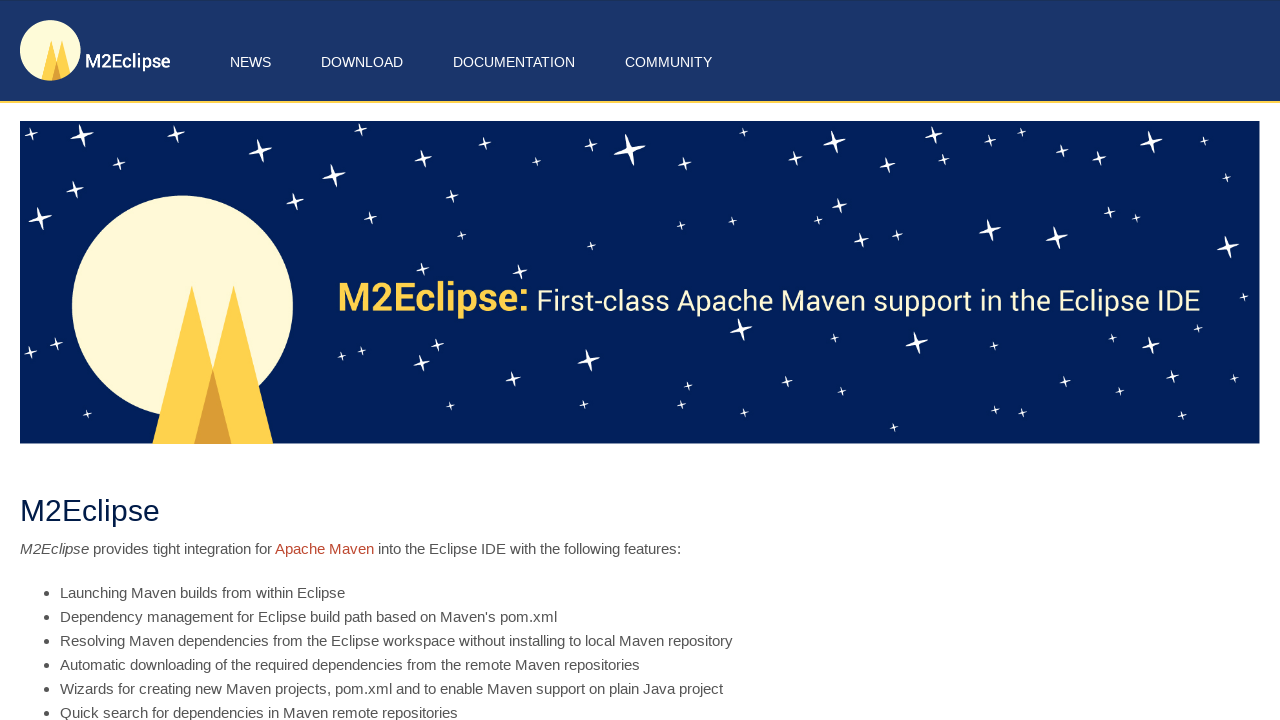

Set viewport size to 1920x1080 to maximize browser window
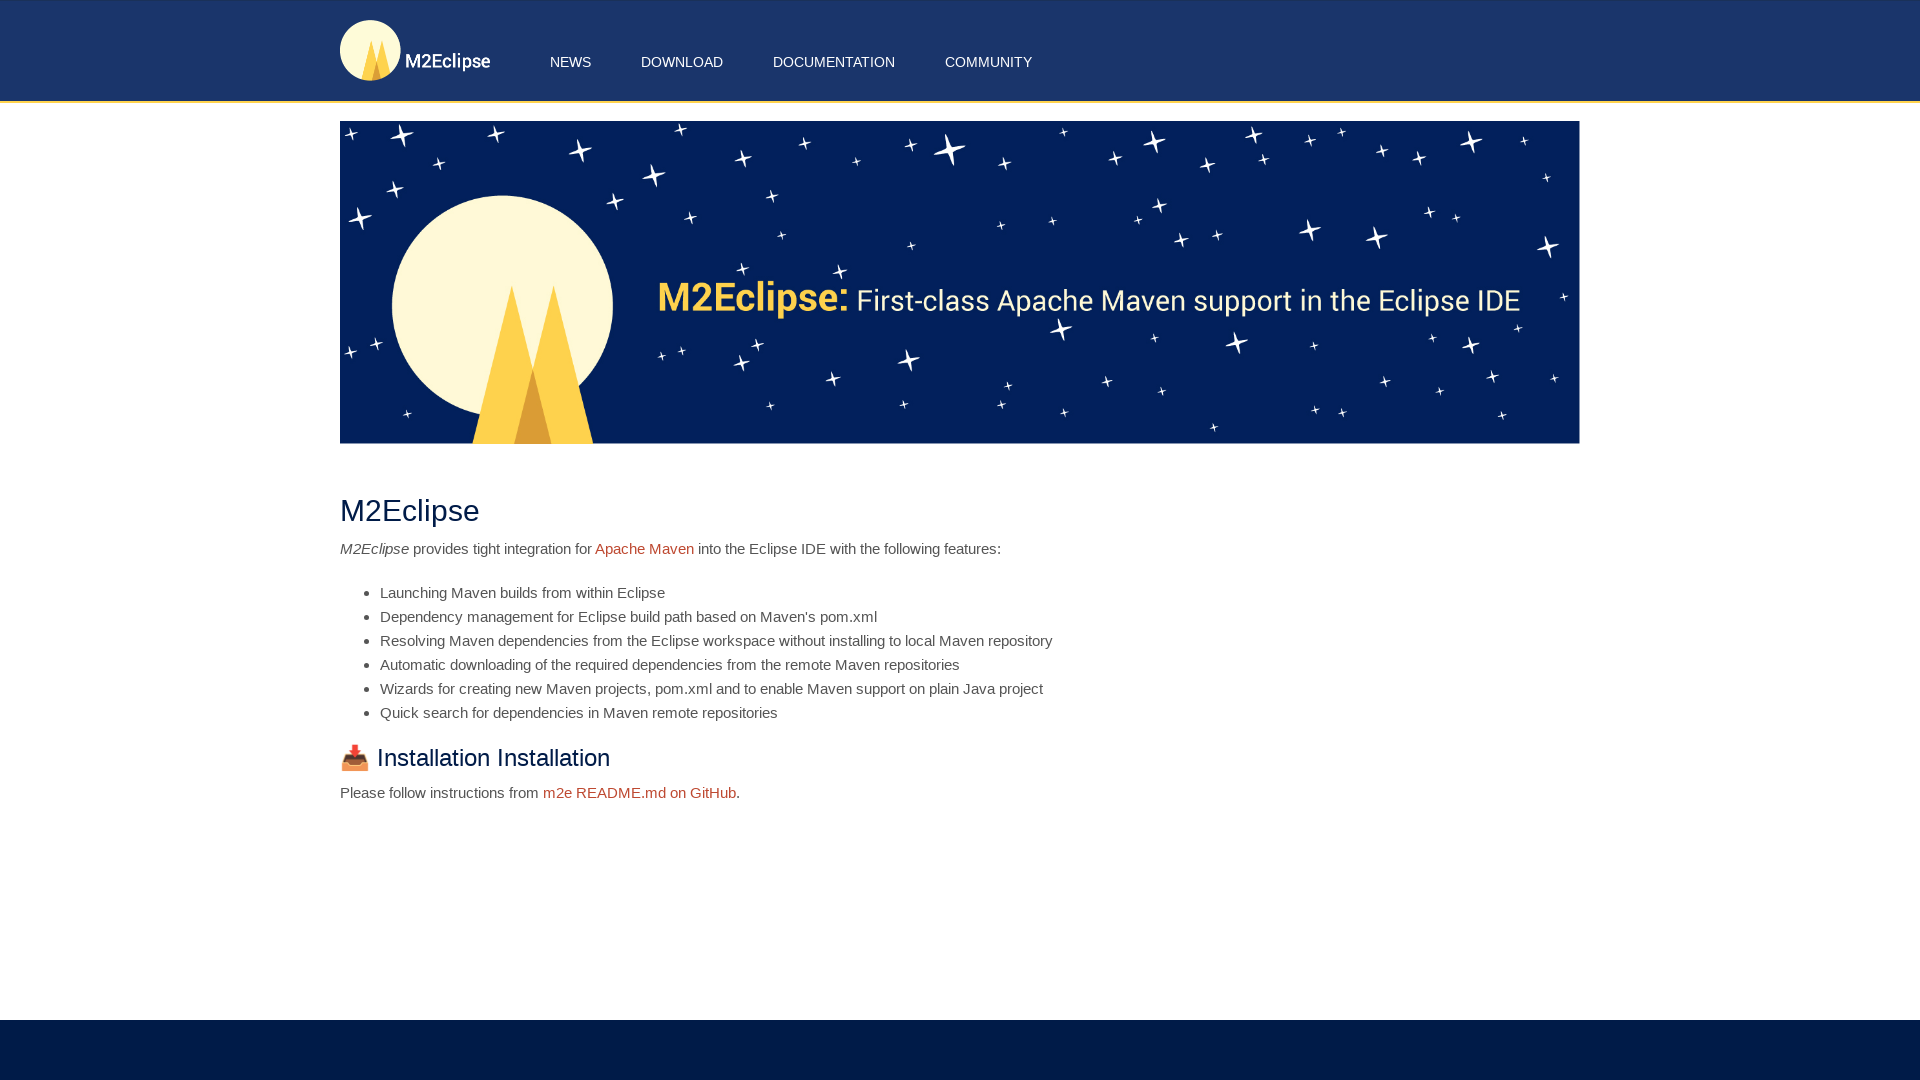

Eclipse M2E page loaded successfully (domcontentloaded)
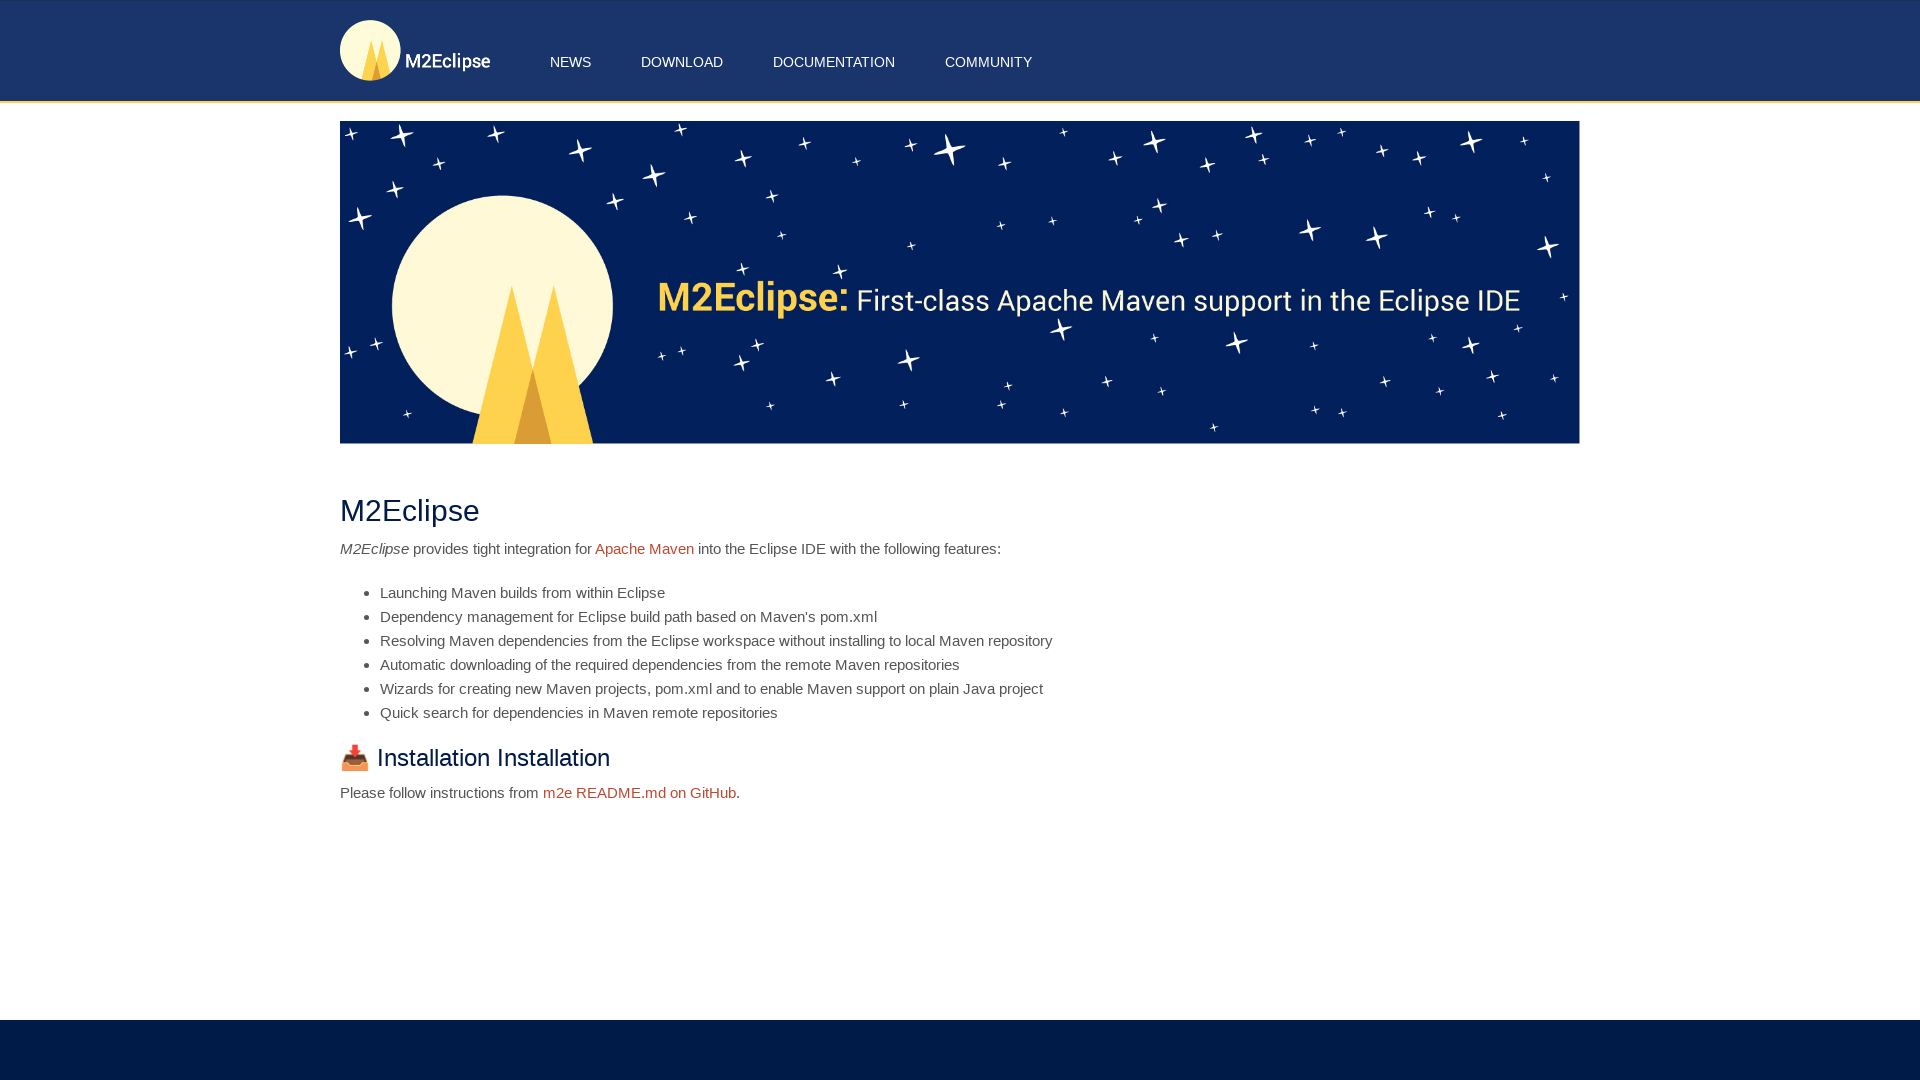

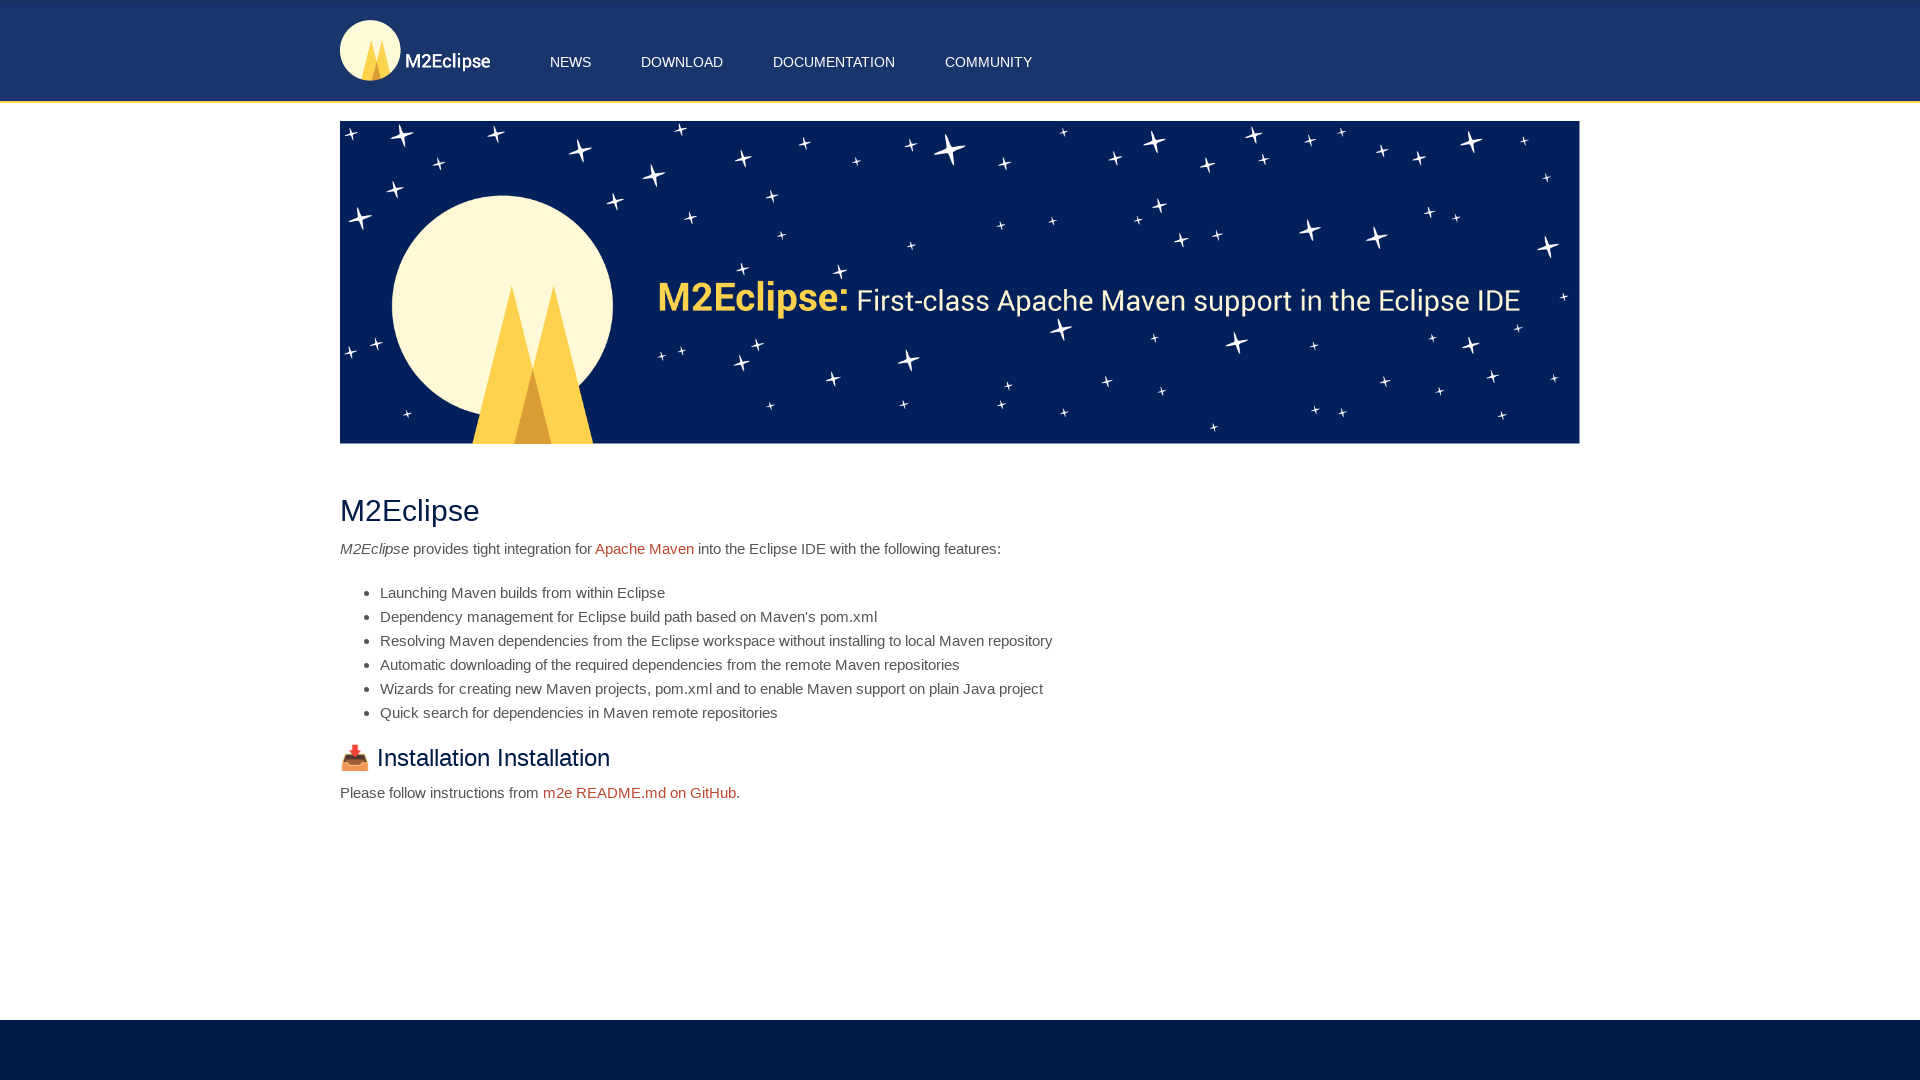